Tests show/hide functionality by hiding a text field, verifying it's hidden, then showing it and entering text

Starting URL: https://www.letskodeit.com/practice

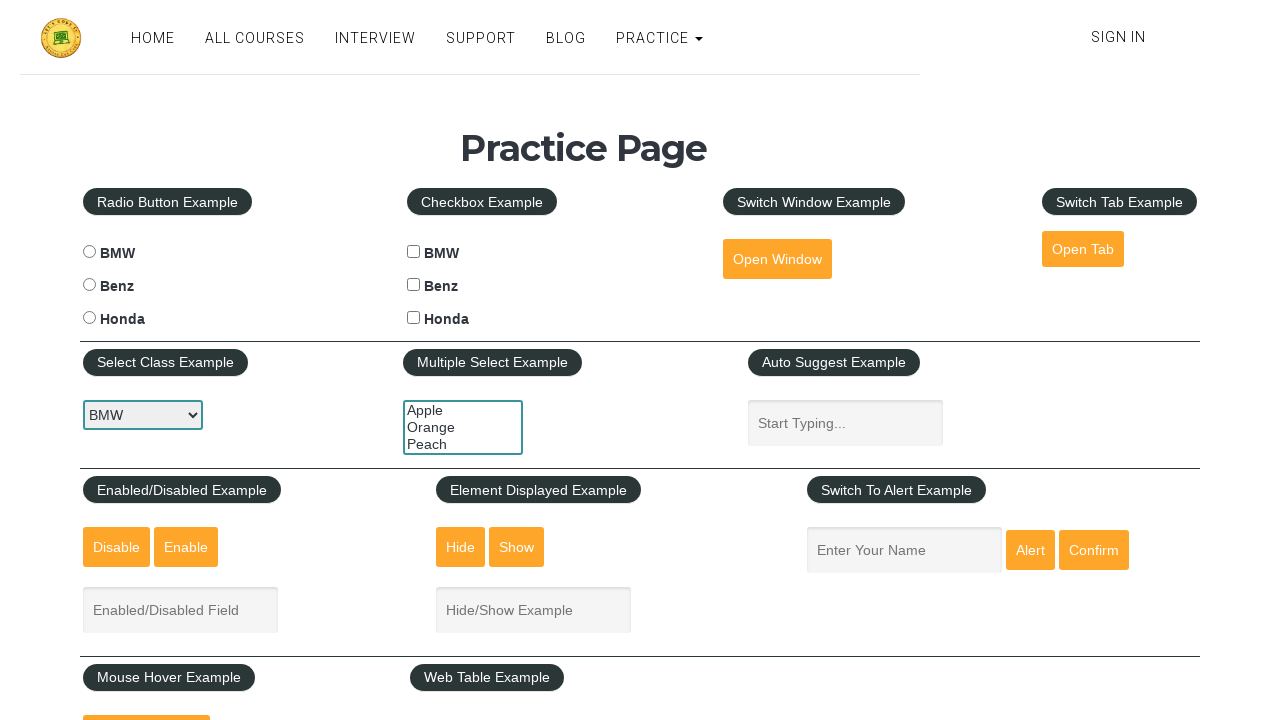

Clicked hide button to hide text field at (461, 547) on #hide-textbox
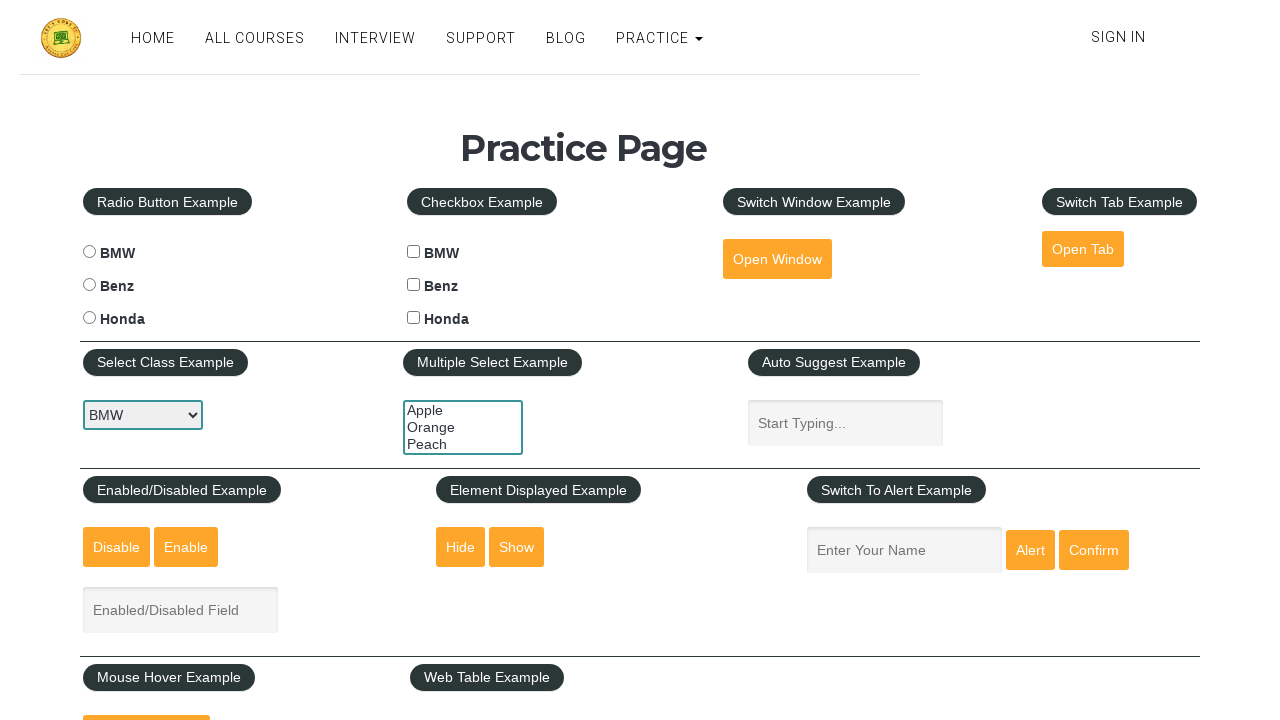

Verified text field is hidden
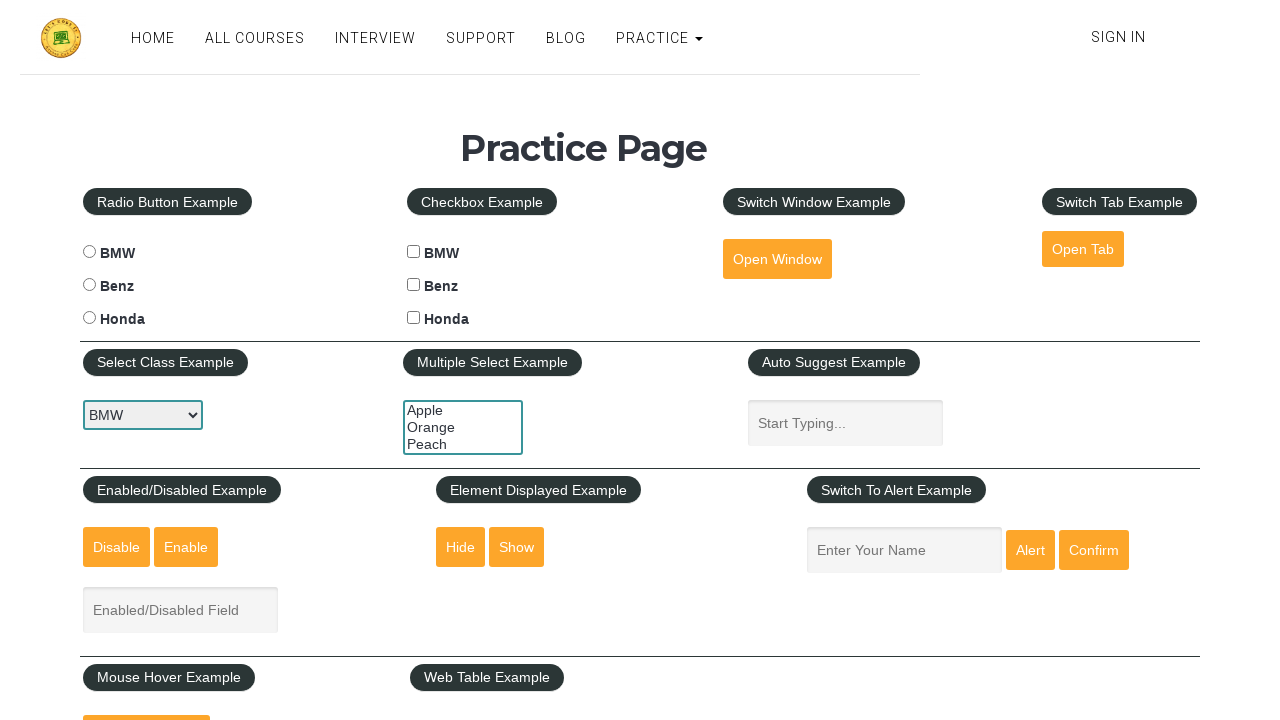

Clicked show button to display text field at (517, 547) on #show-textbox
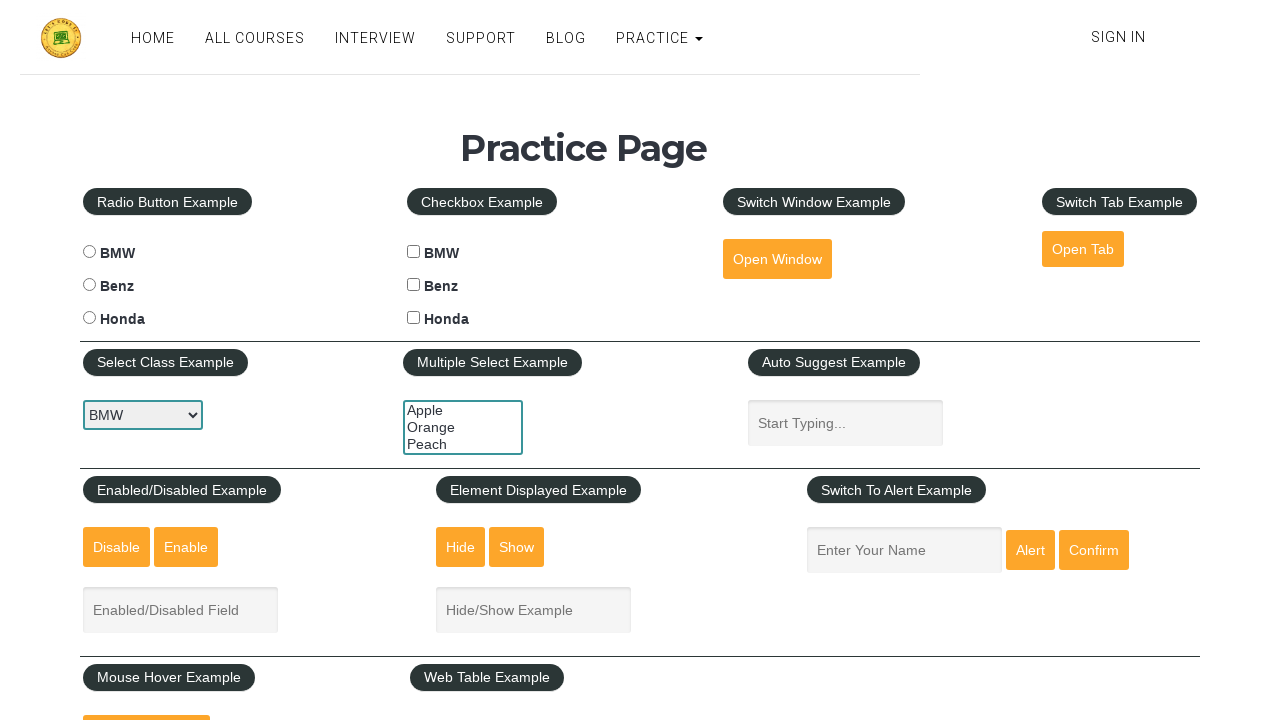

Verified text field is now visible
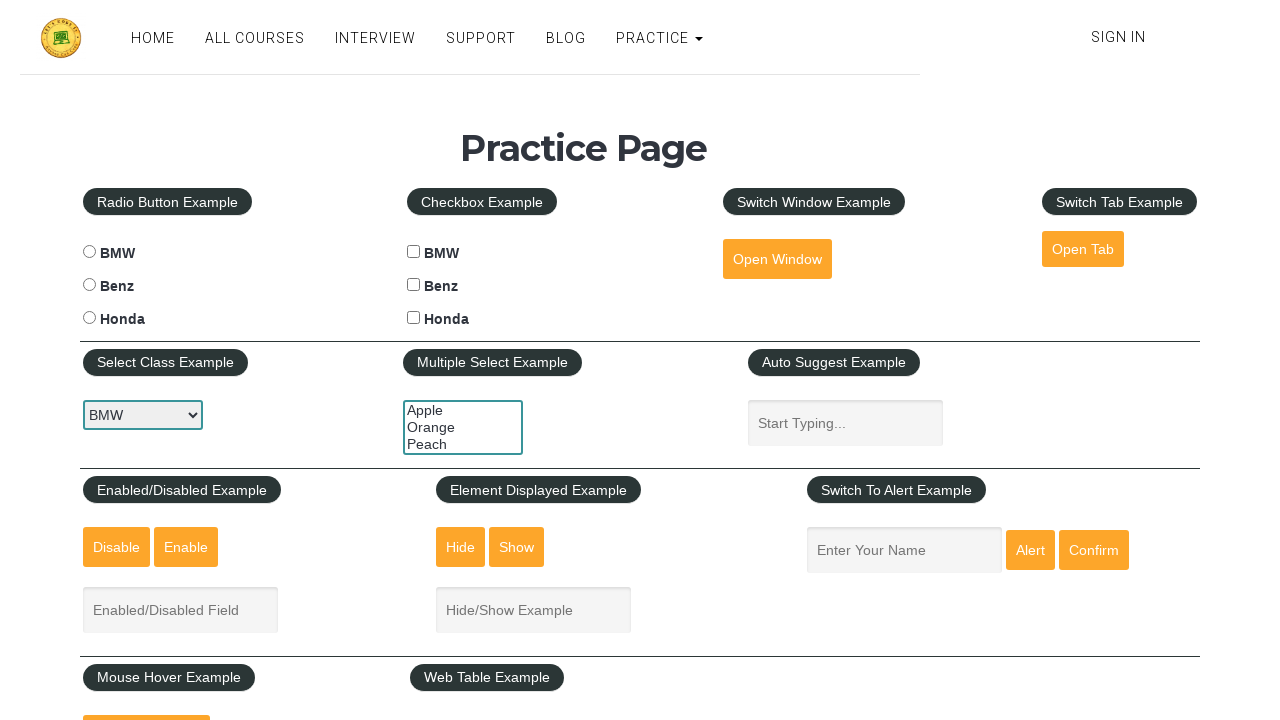

Entered 'Priyanka' into the text field on #displayed-text
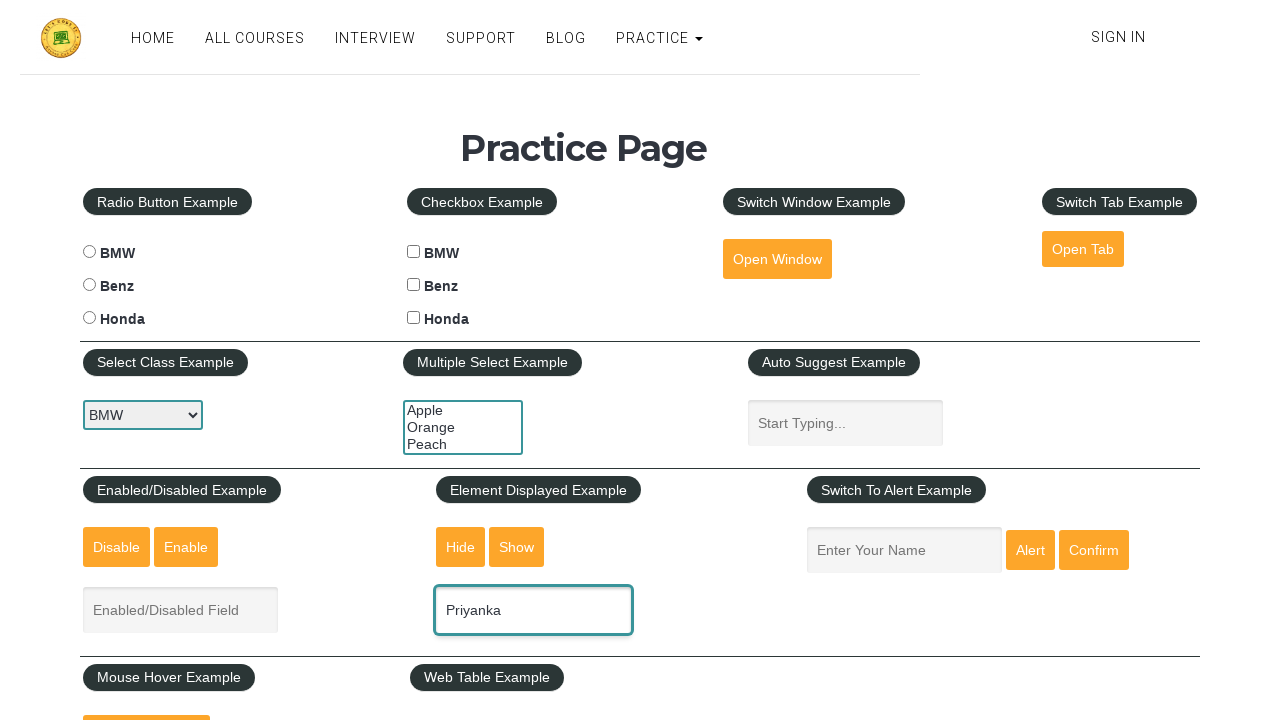

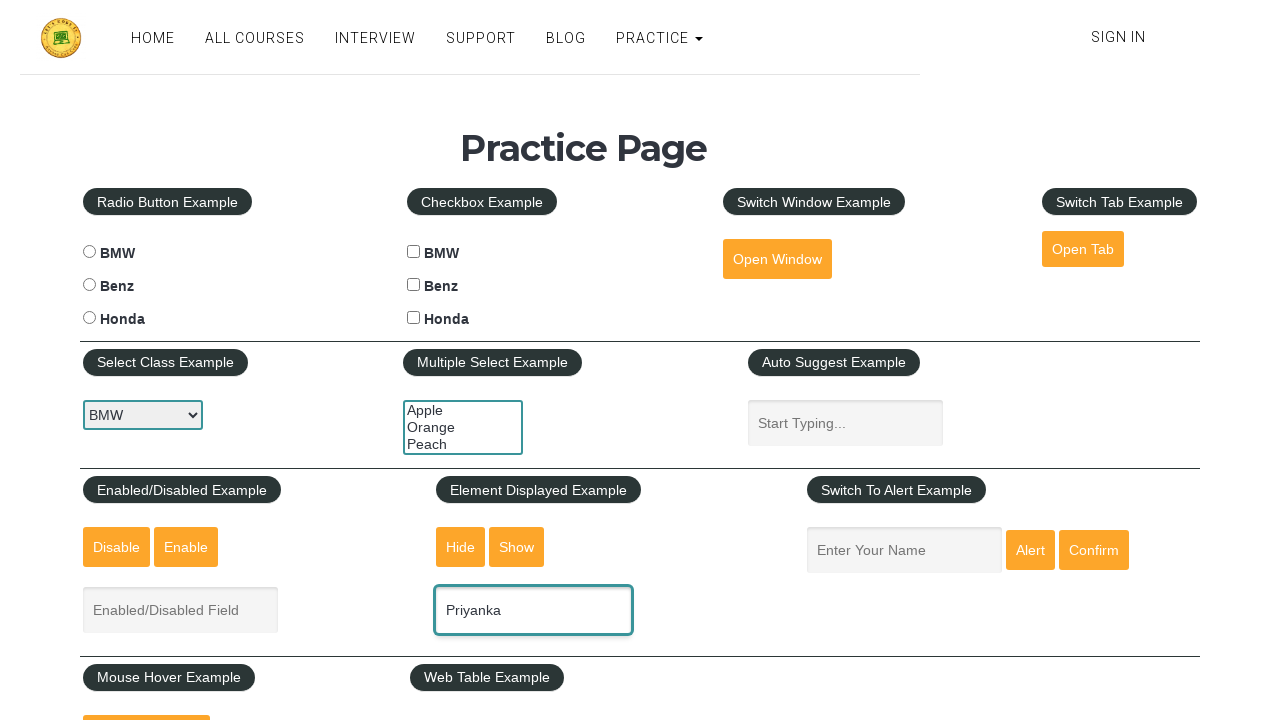